Tests that the look selection button is disabled before selecting a character look

Starting URL: https://secret-hitler.online/

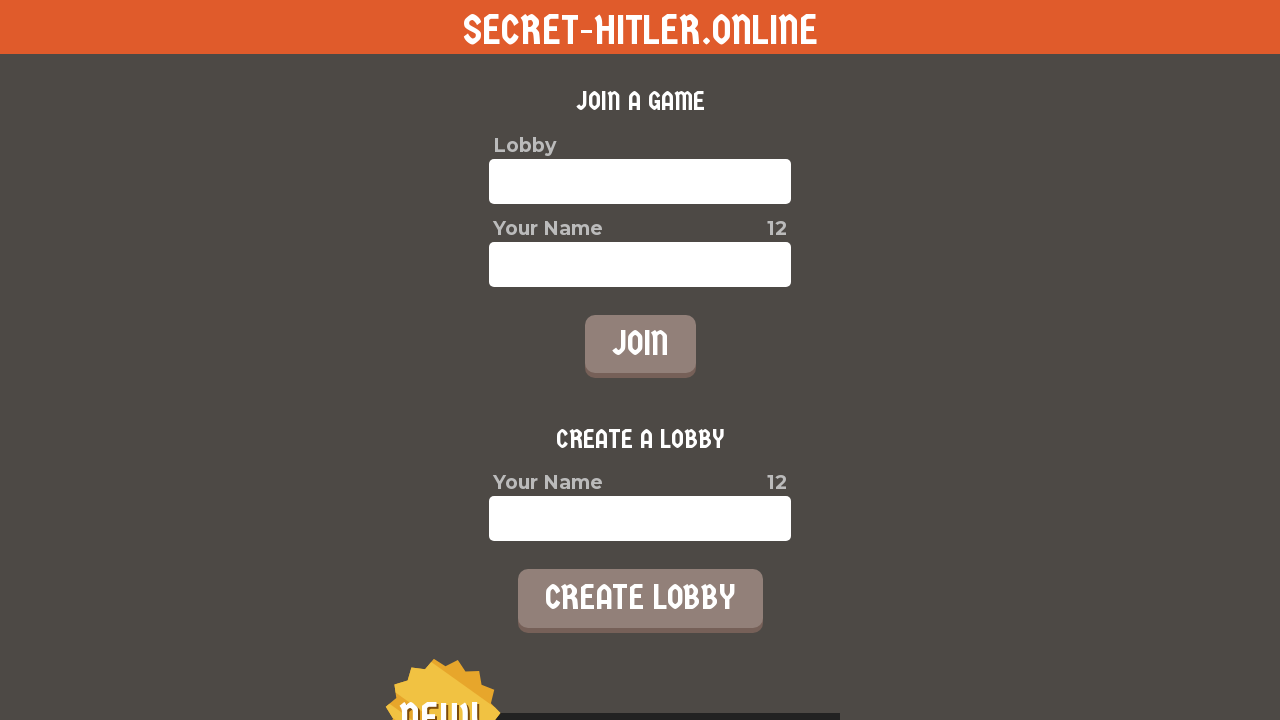

Entered player name 'TestPlayer456' in input field on //*[@id="root"]/div/div[2]/div/label/input
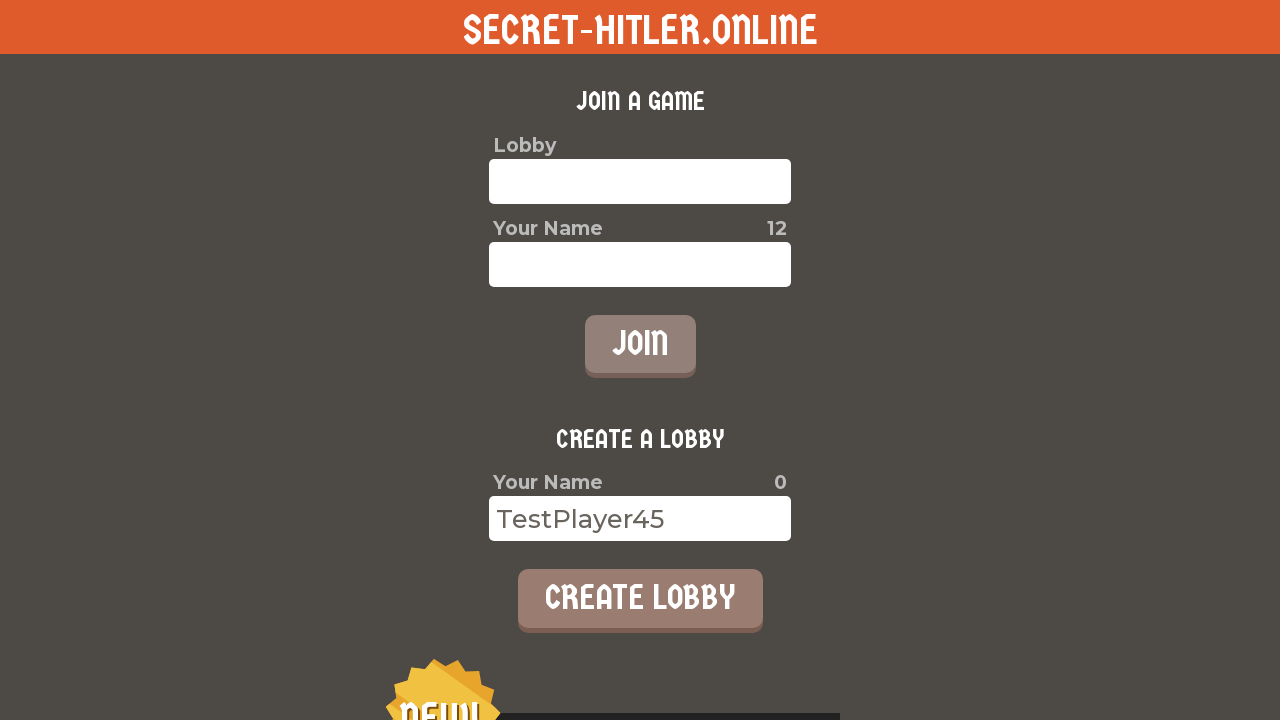

Clicked create lobby button at (640, 598) on //*[@id="root"]/div/div[2]/button
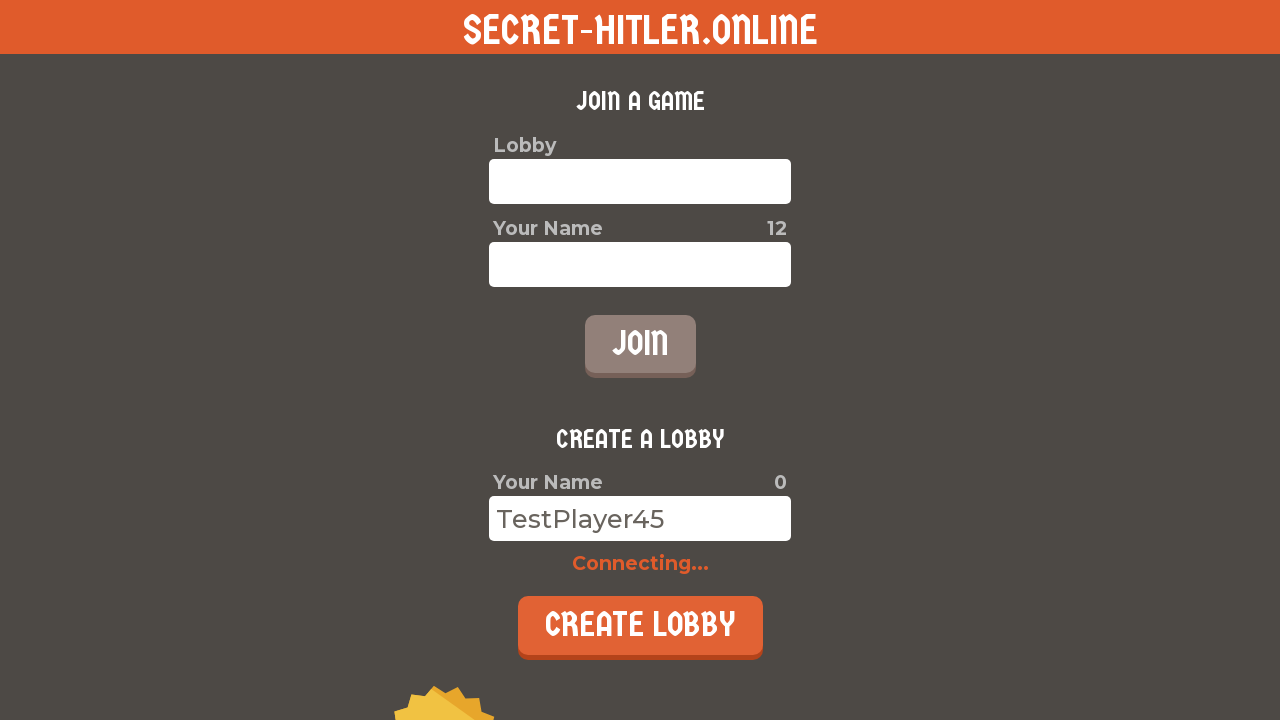

Verified that look selection button is disabled before selecting a character look
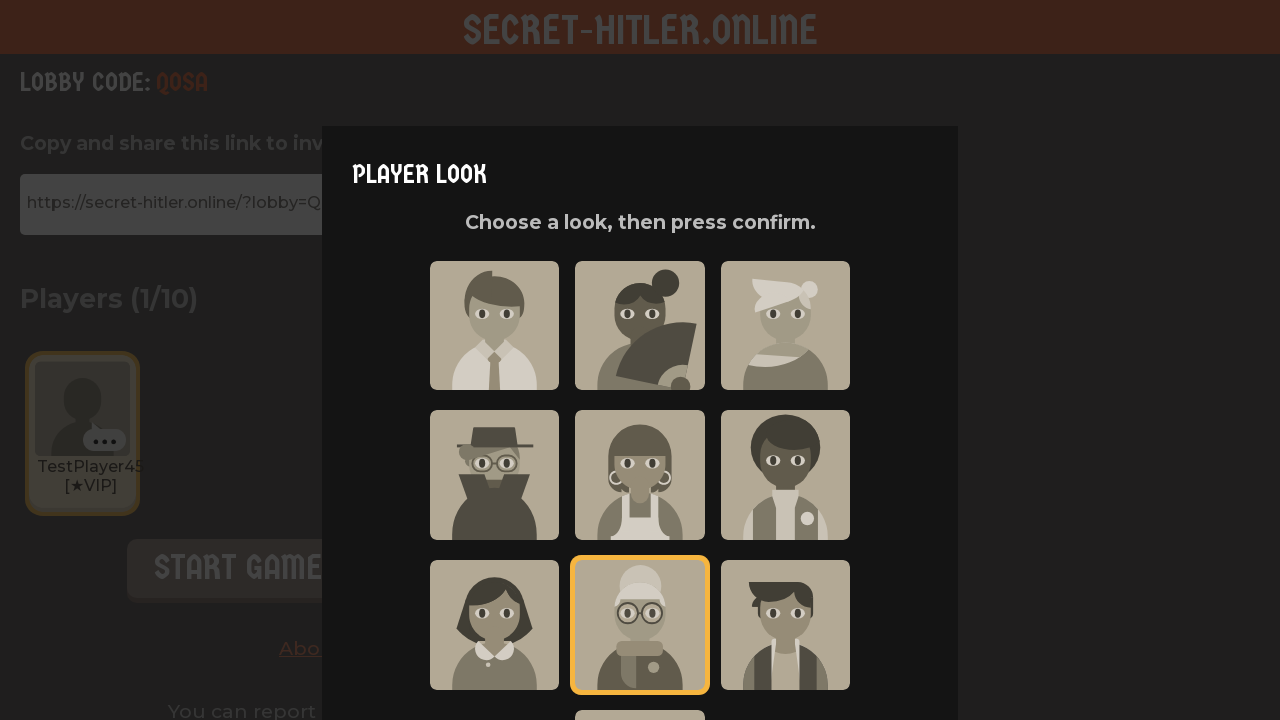

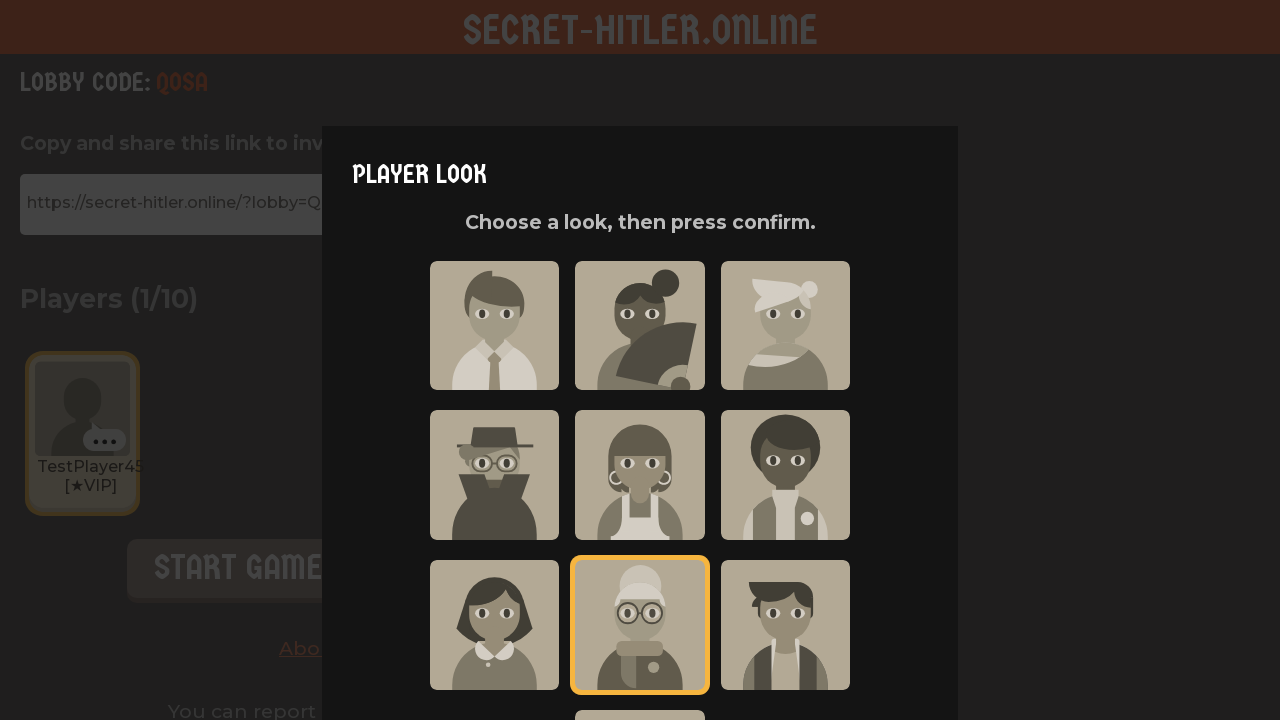